Skips the demo and clicks the Next - Analyze Features button to navigate to the analyze section

Starting URL: https://neuronpedia.org/gemma-scope#microscope

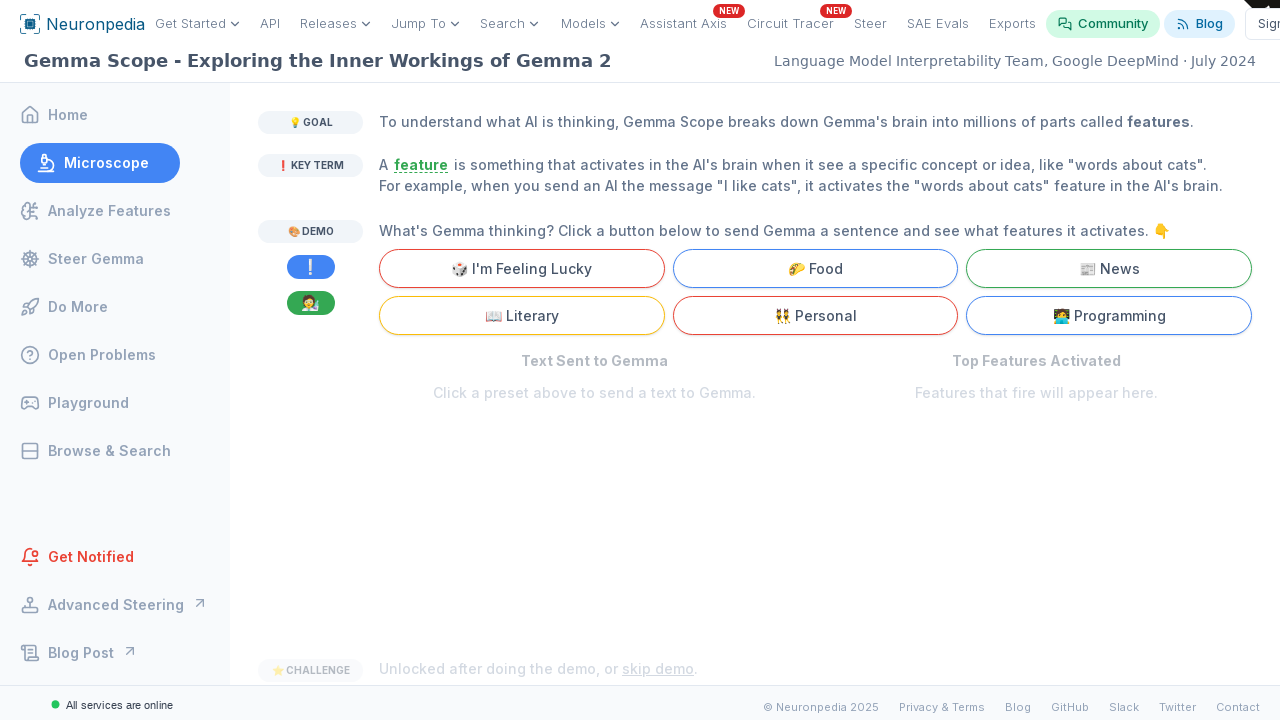

Clicked second 'skip demo' button to dismiss demo at (658, 548) on internal:text="skip demo"i >> nth=1
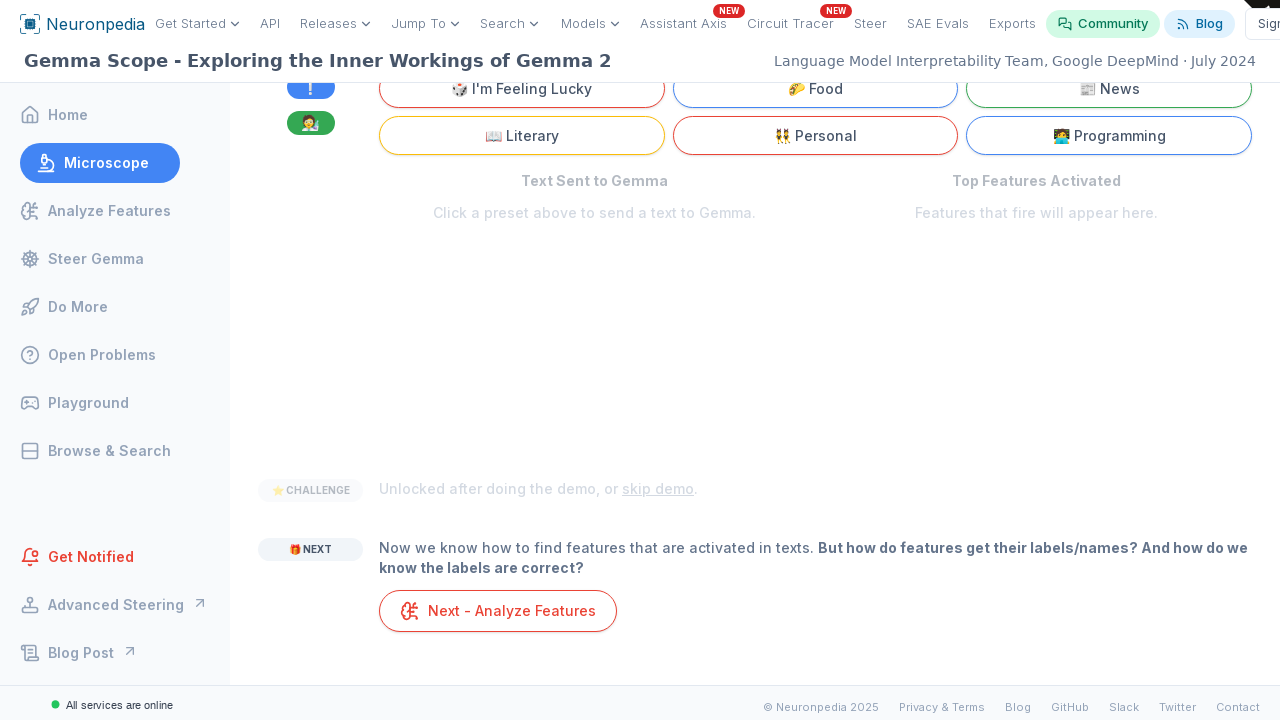

Clicked 'Next - Analyze Features' button to navigate to analyze section at (498, 611) on internal:text=" Next - Analyze Features"i
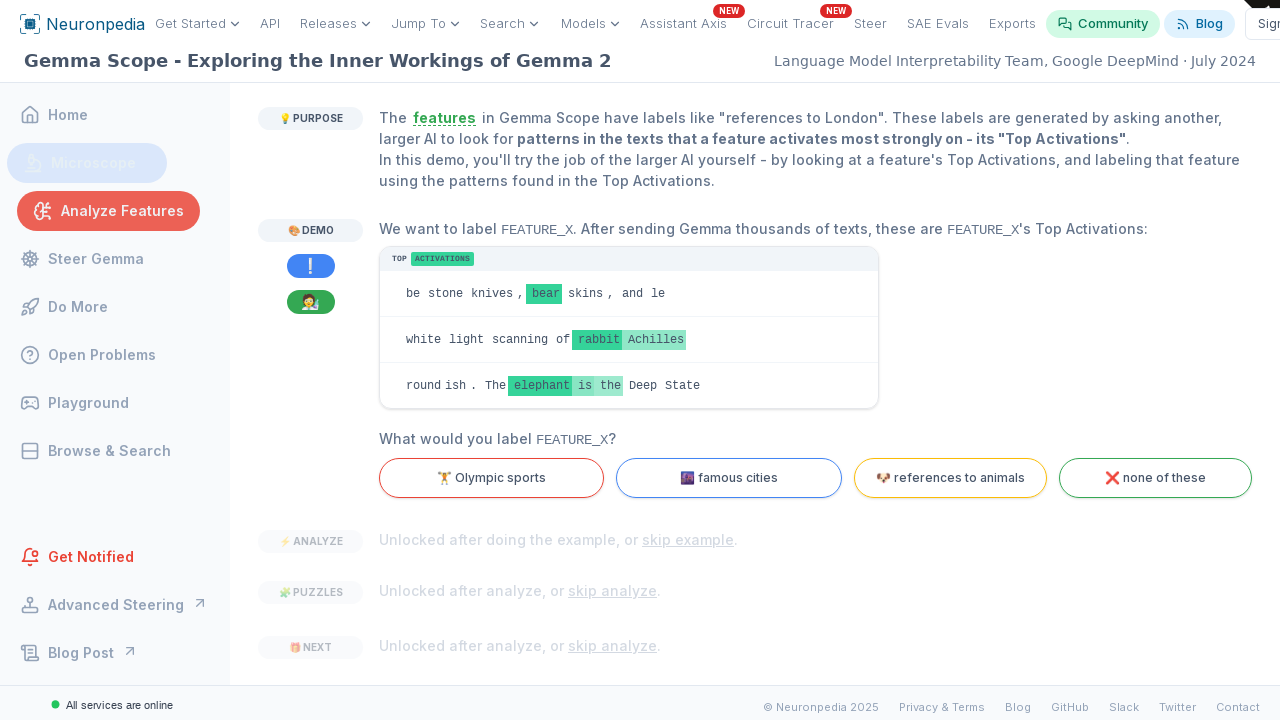

Verified navigation to analyze section - URL changed to gemma-scope#analyze
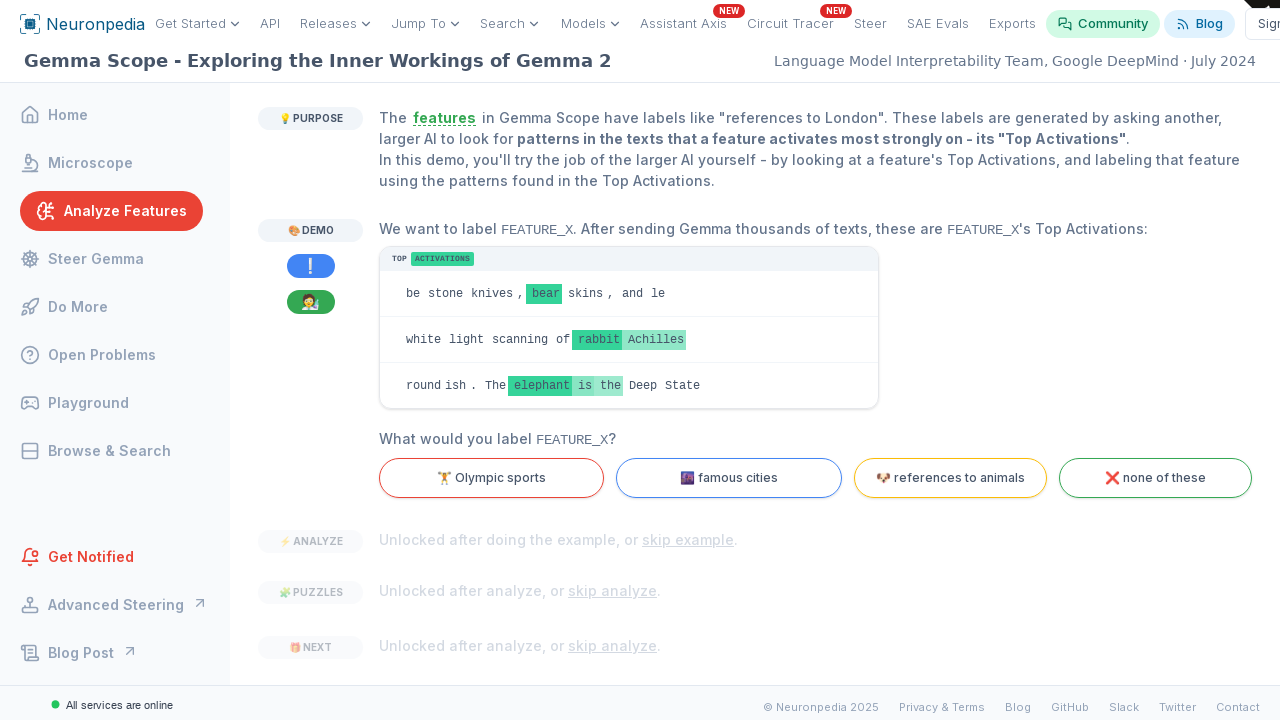

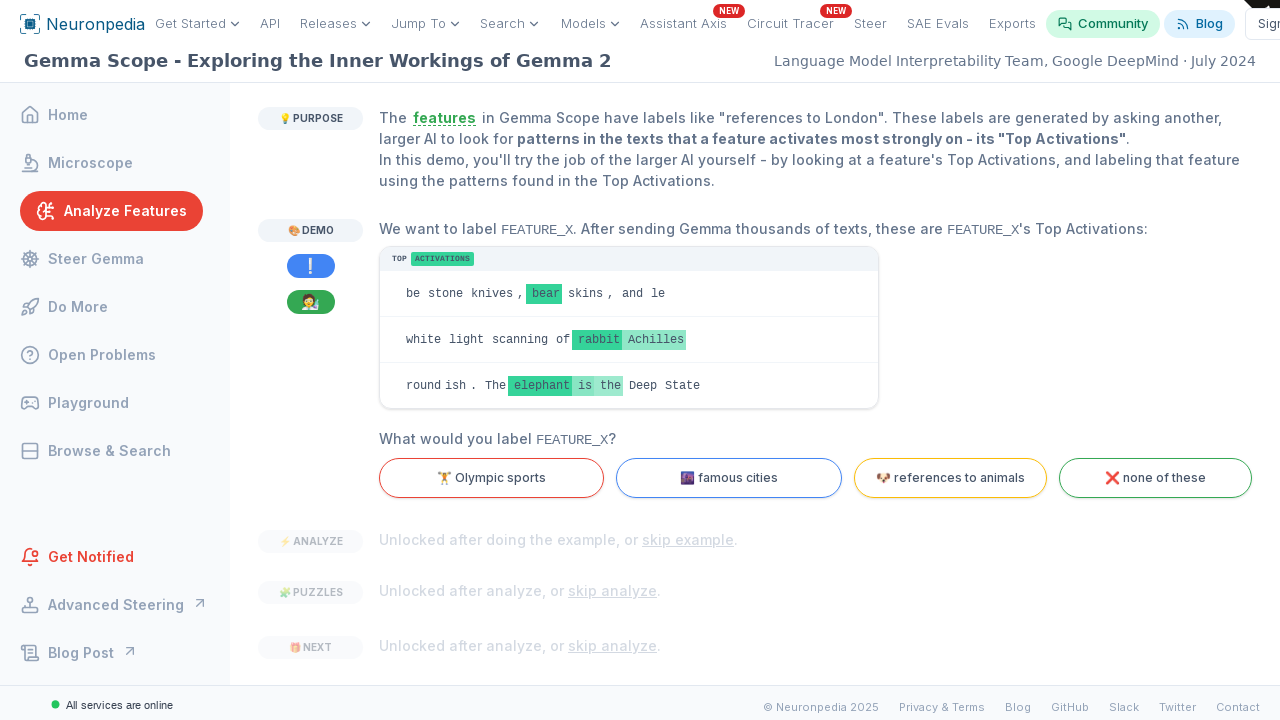